Tests submitting a practice form with an invalid mobile number (too short) to verify phone number validation.

Starting URL: https://demoqa.com/automation-practice-form

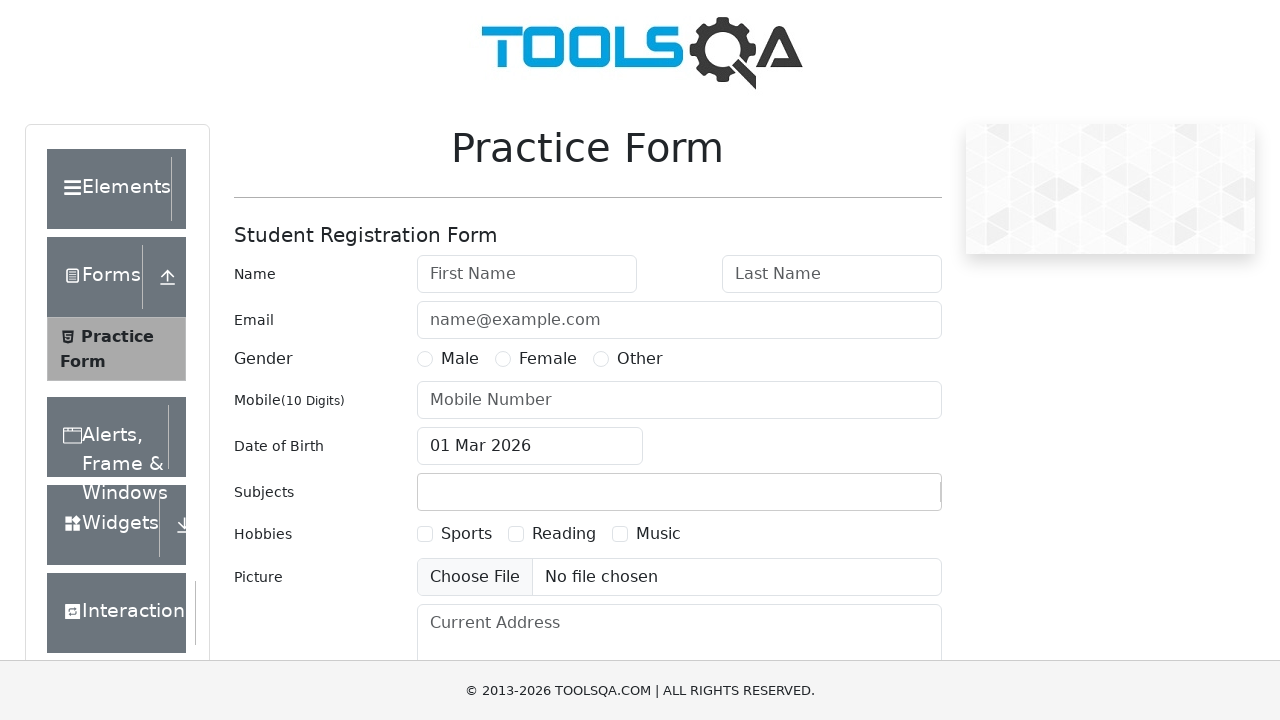

Filled first name field with 'John' on #firstName
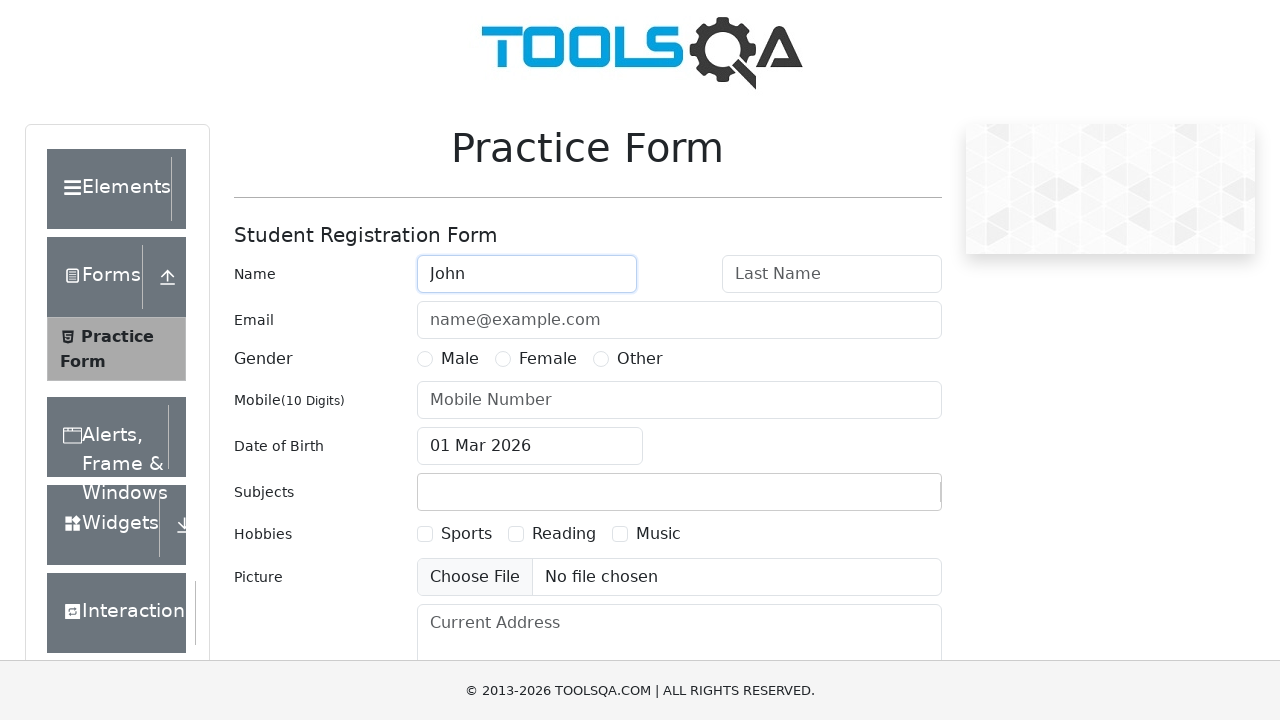

Filled last name field with 'Doe' on #lastName
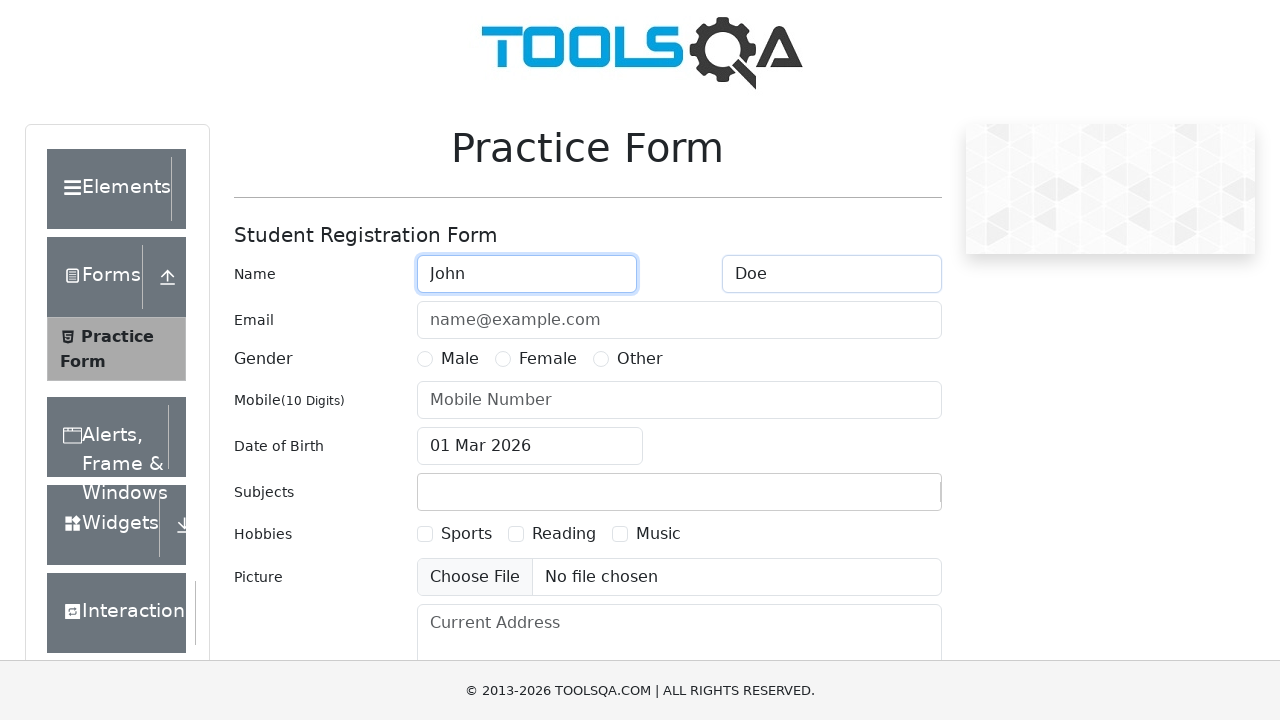

Selected Male gender option at (460, 359) on [for="gender-radio-1"]
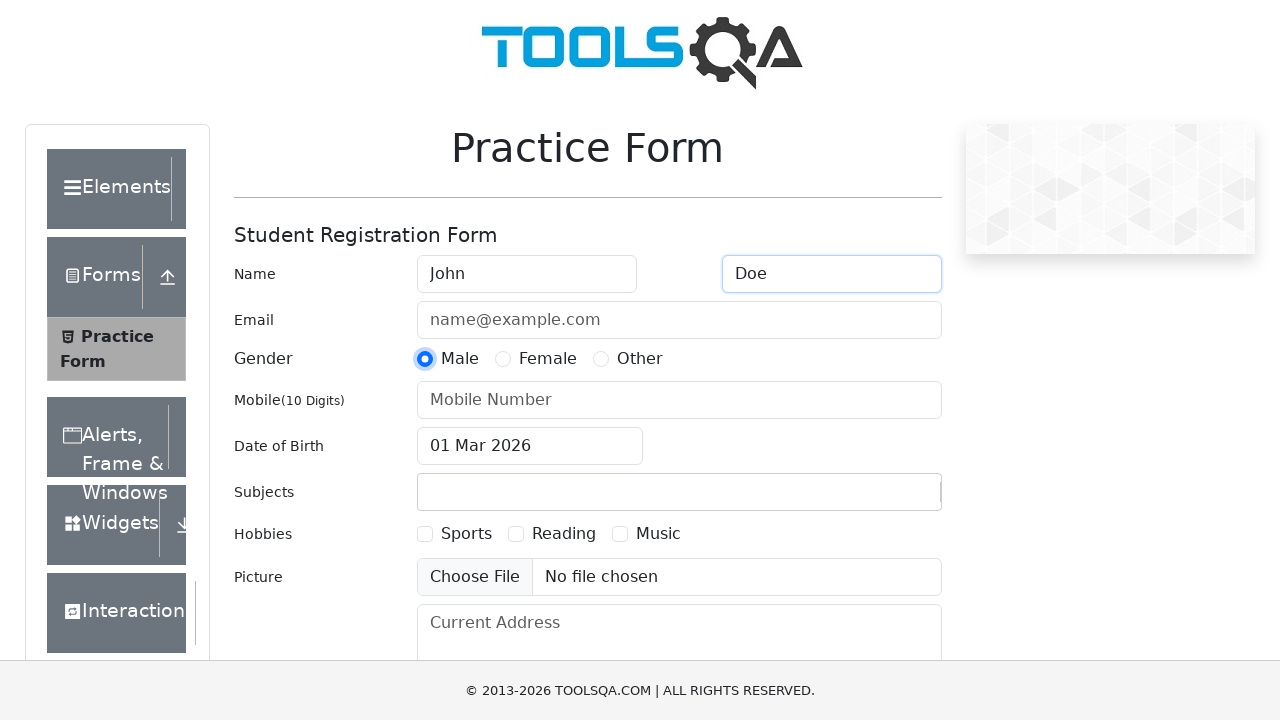

Filled email field with 'john.doe@example.com' on #userEmail
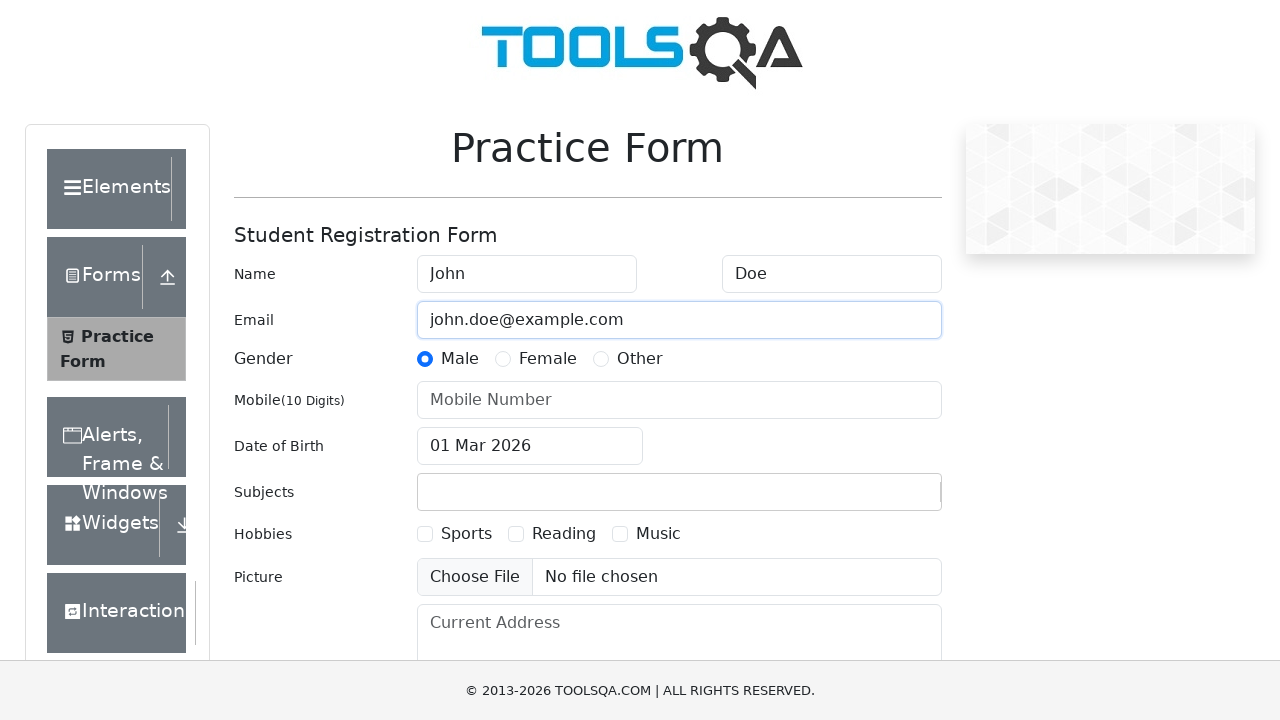

Filled mobile number field with invalid short number '12345' on #userNumber
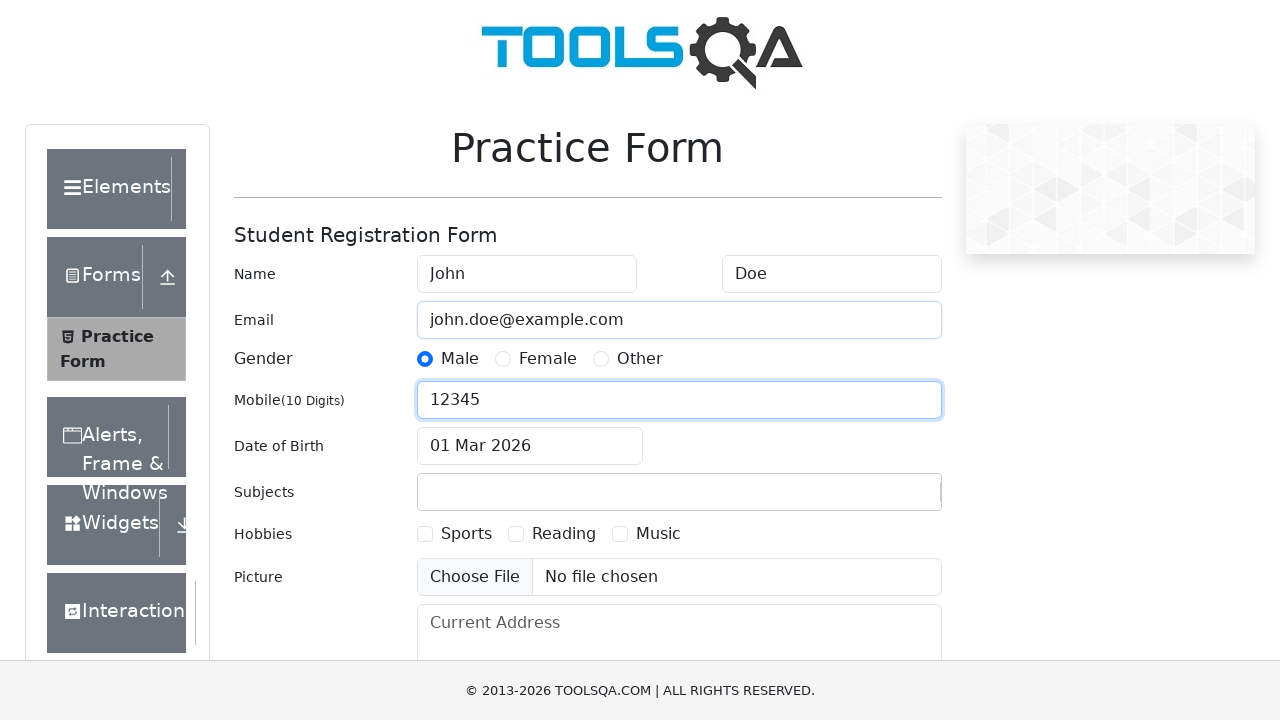

Clicked date of birth input to open date picker at (530, 446) on #dateOfBirthInput
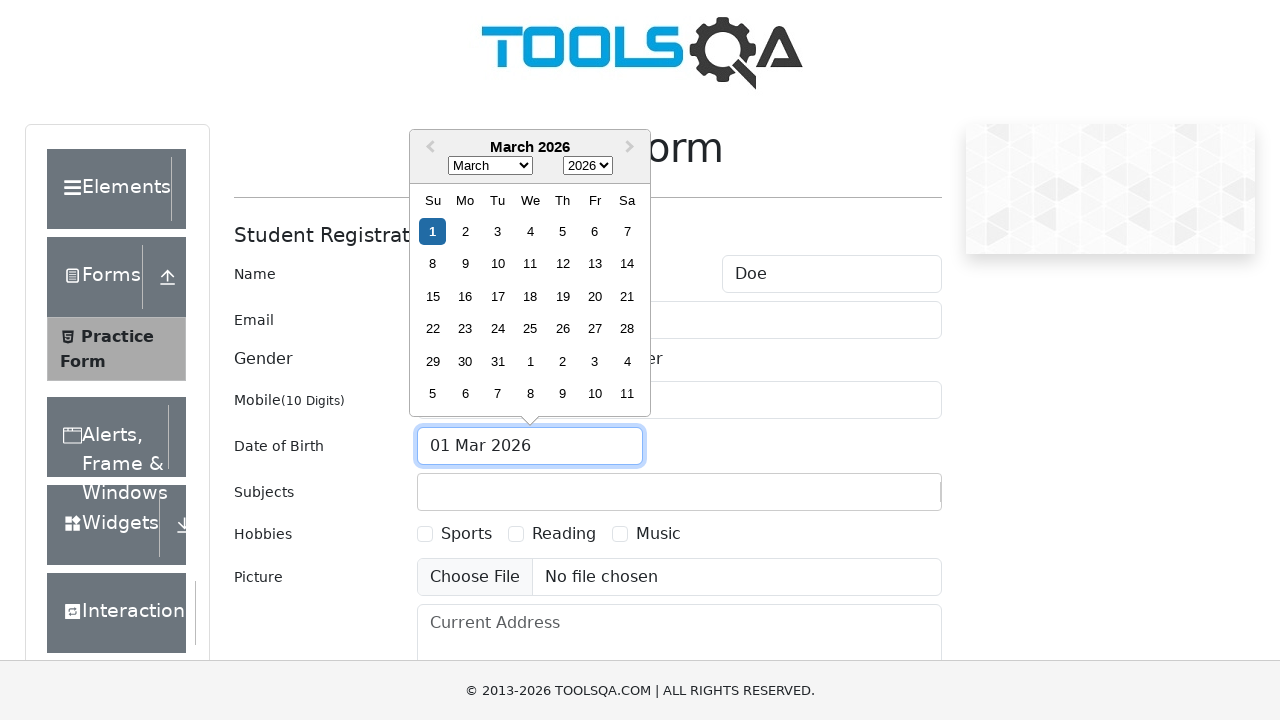

Selected May (index 4) from month dropdown on .react-datepicker__month-select
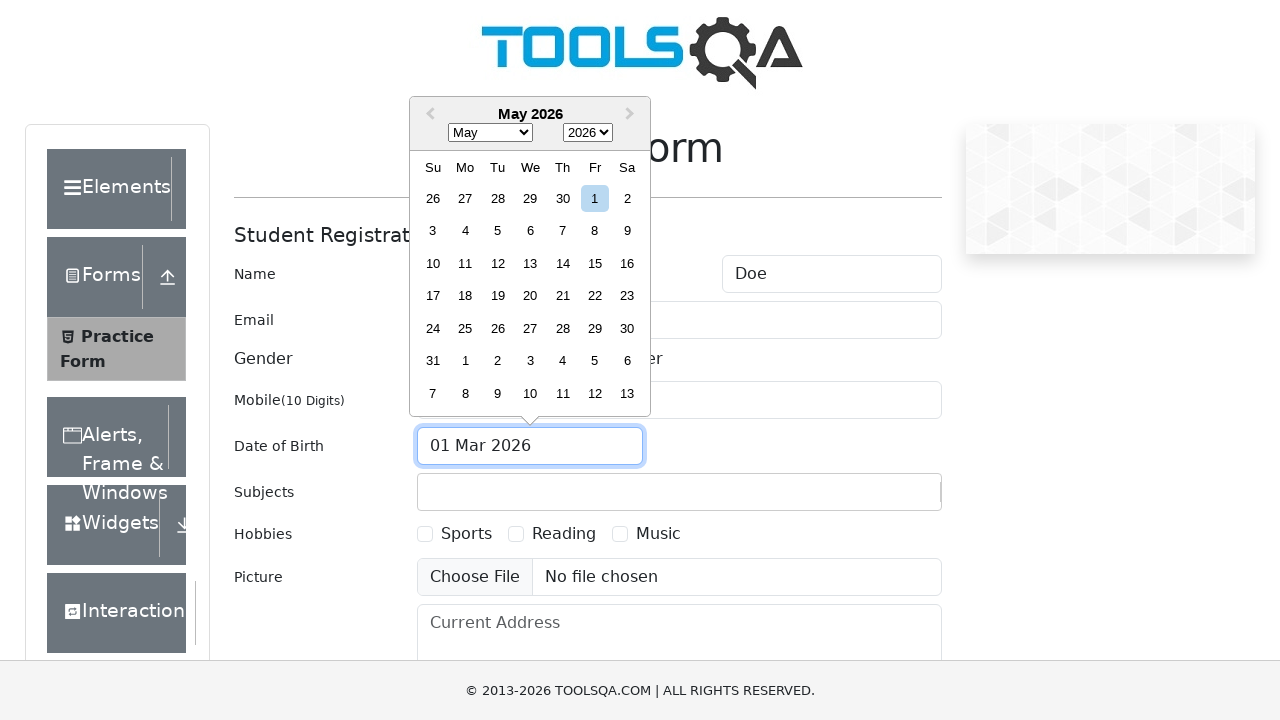

Selected 1995 from year dropdown on .react-datepicker__year-select
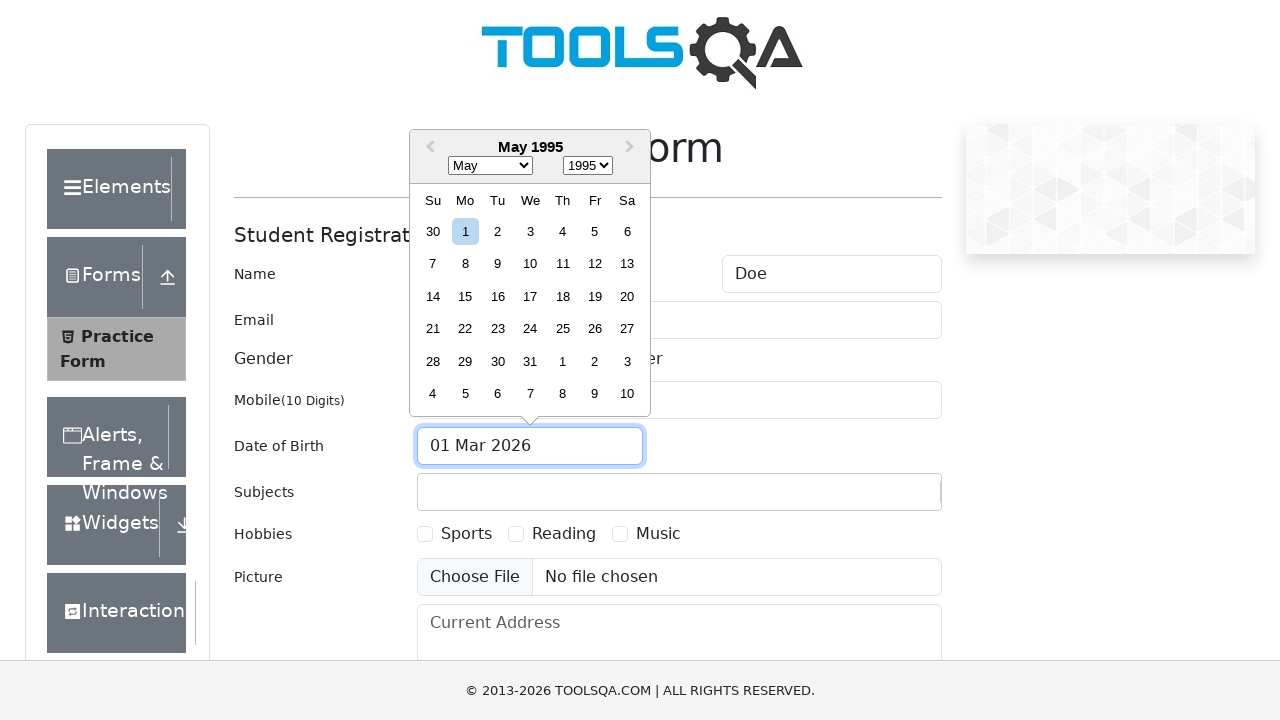

Selected day 15 from date picker calendar at (465, 296) on .react-datepicker__day--015:not(.react-datepicker__day--outside-month)
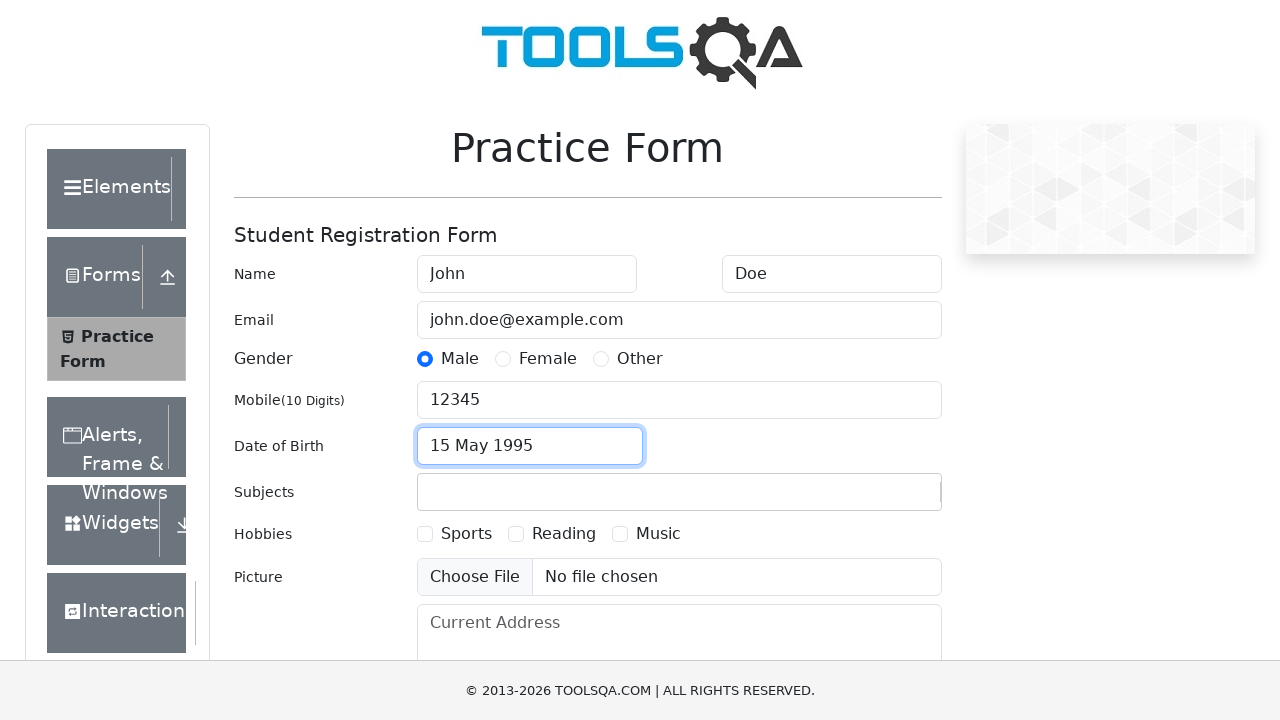

Filled subjects input field with 'Maths' on #subjectsInput
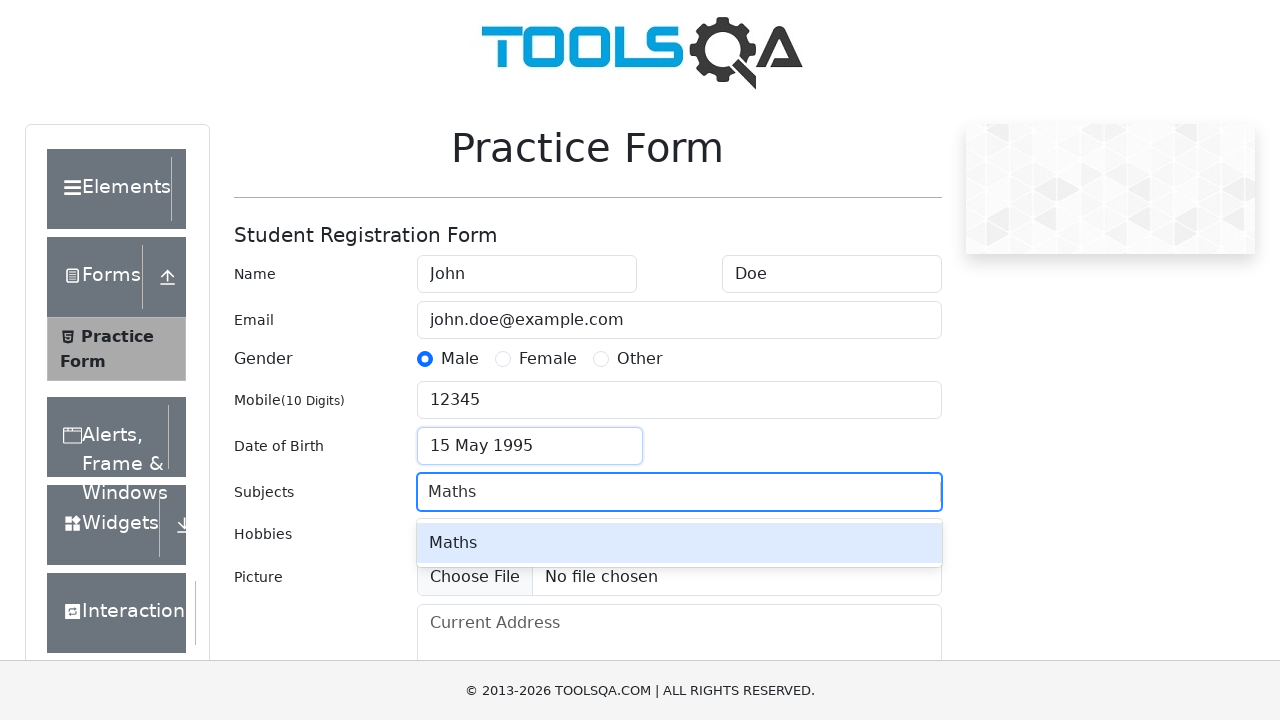

Pressed Enter to select 'Maths' from autocomplete on #subjectsInput
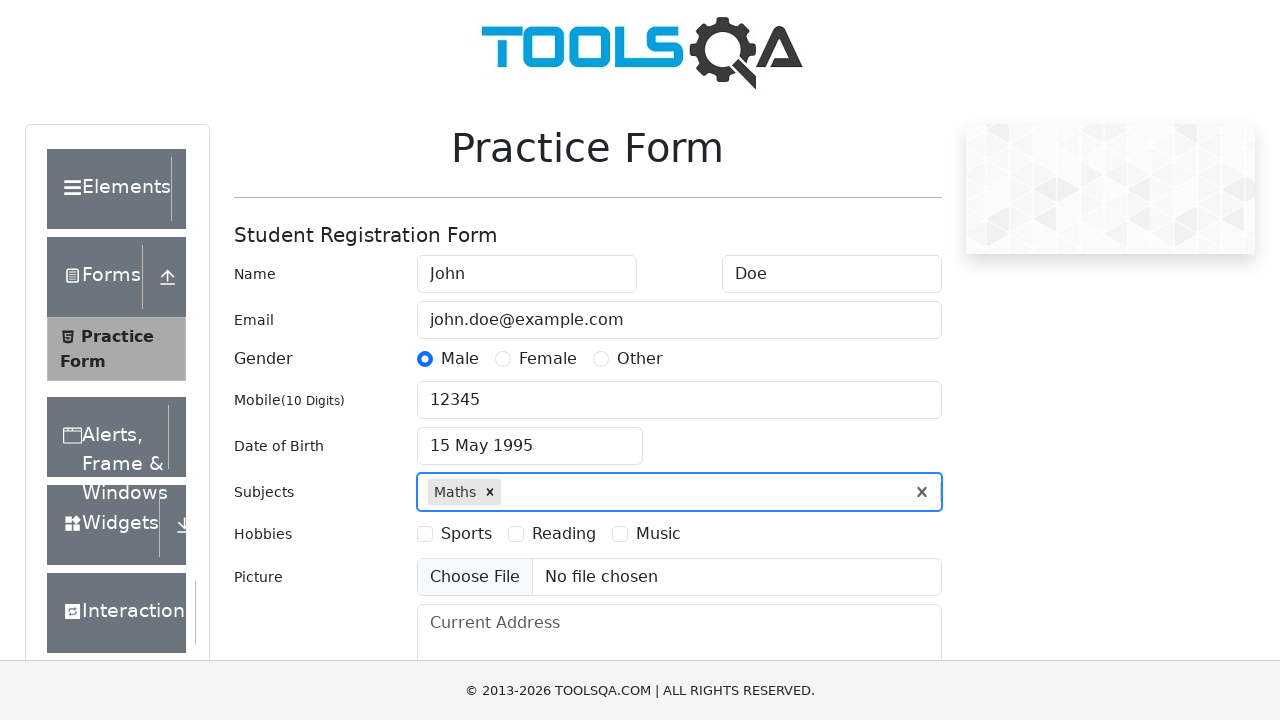

Selected Sports hobby checkbox at (466, 534) on [for="hobbies-checkbox-1"]
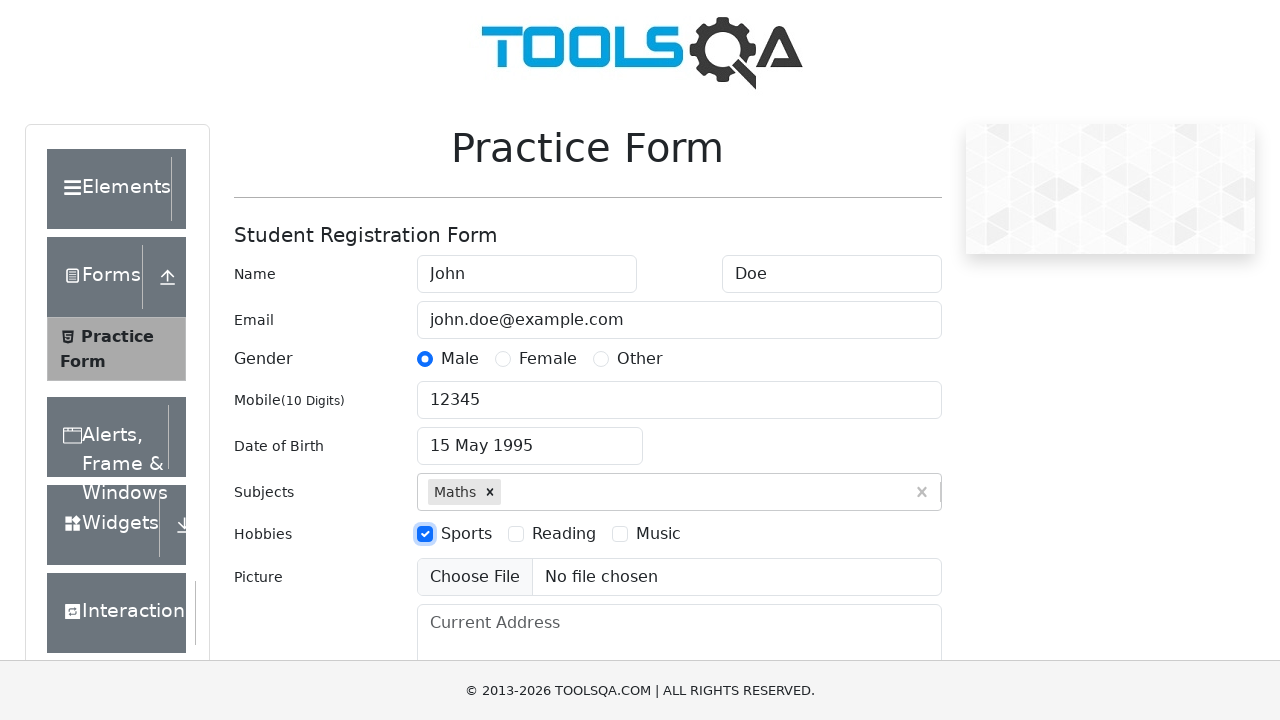

Filled current address field with '123 Main St, City, Country' on #currentAddress
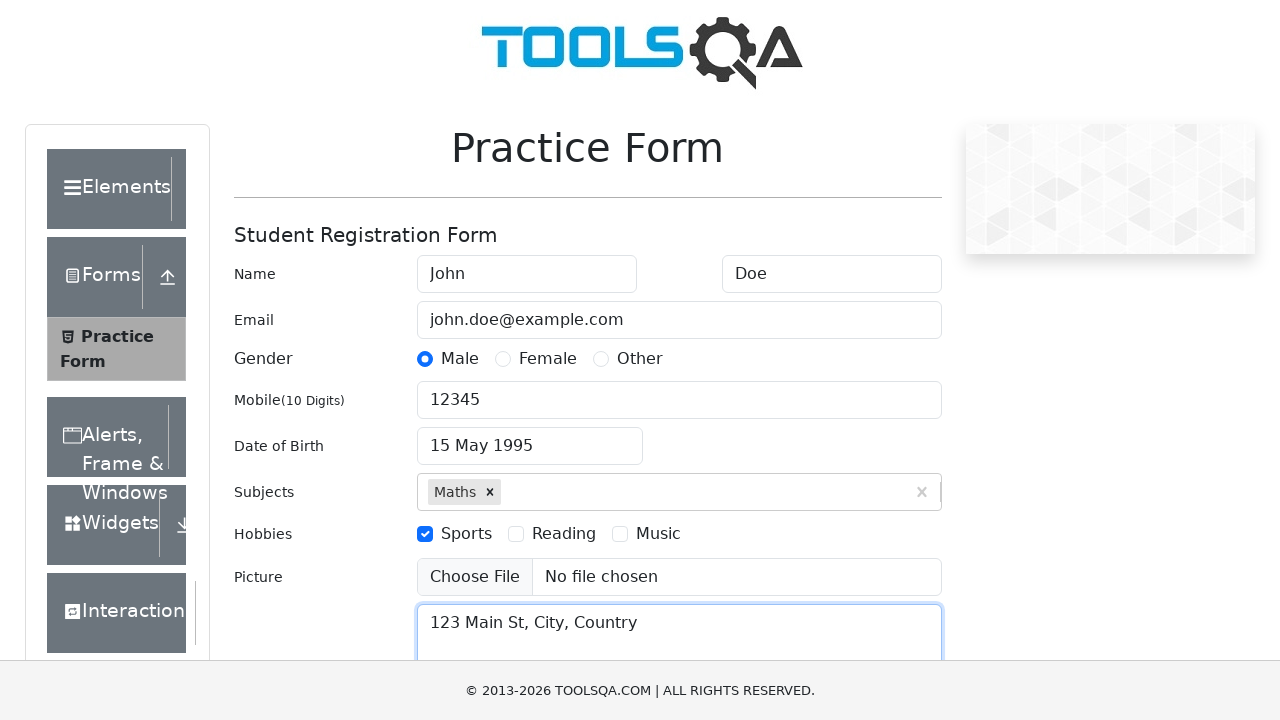

Clicked submit button to submit form at (885, 499) on #submit
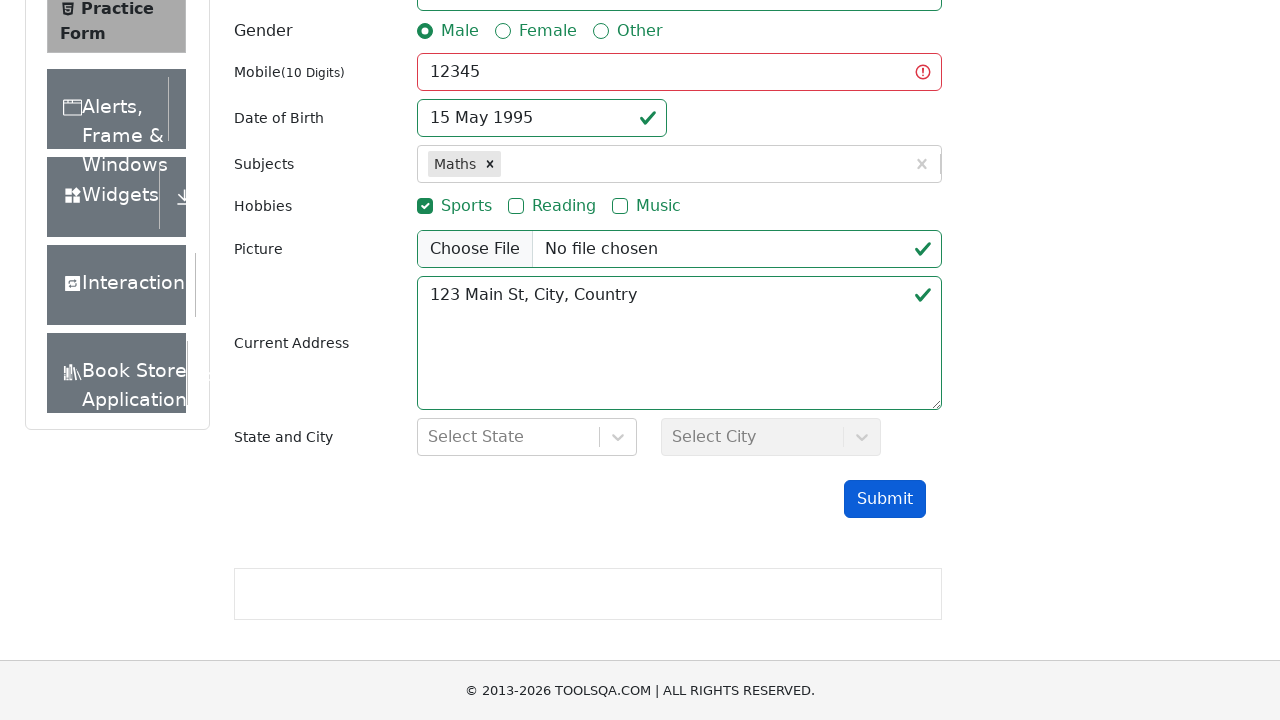

Waited 1000ms for validation to occur
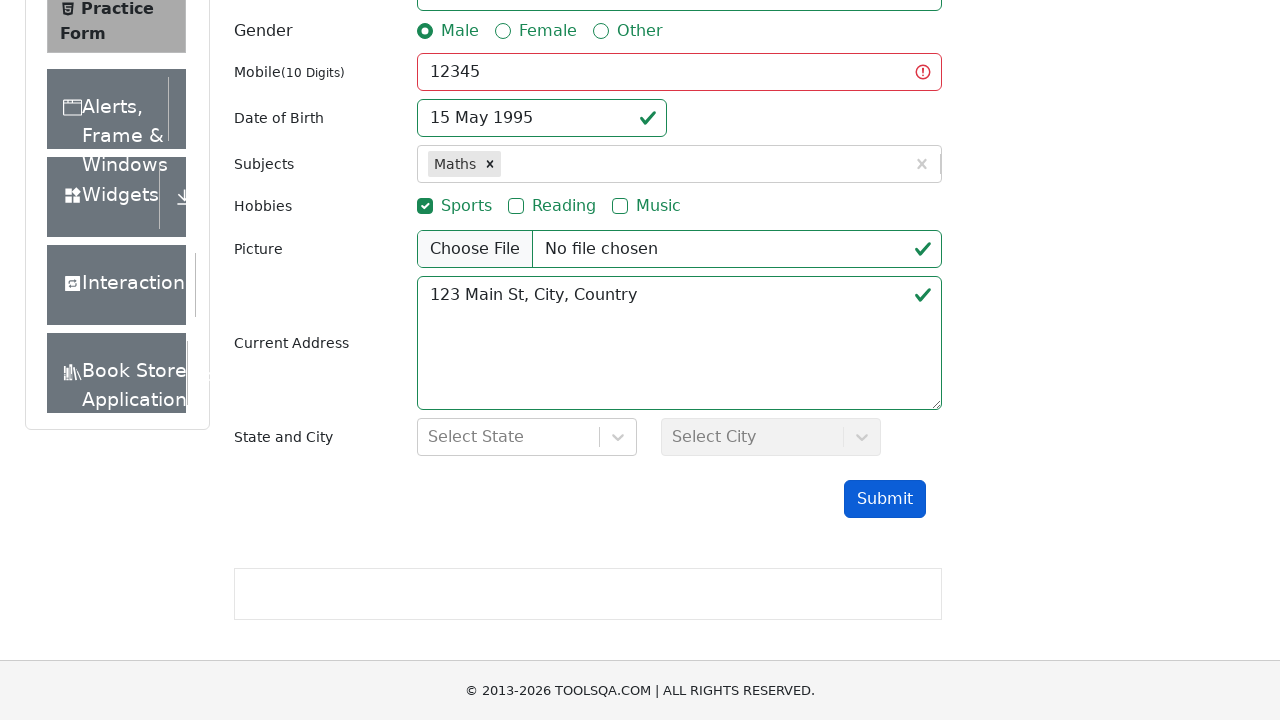

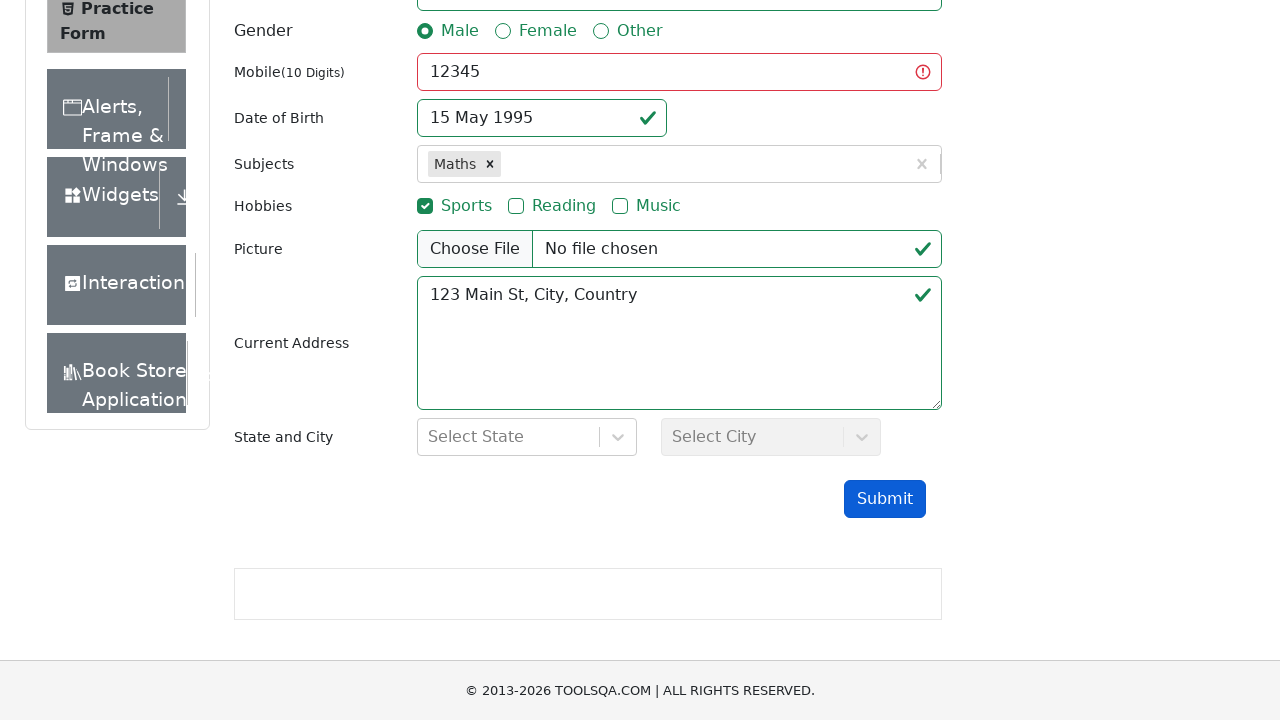